Tests JavaScript prompt dialog by clicking the prompt button, entering text, accepting, and verifying the entered text is displayed

Starting URL: https://demoqa.com/alerts

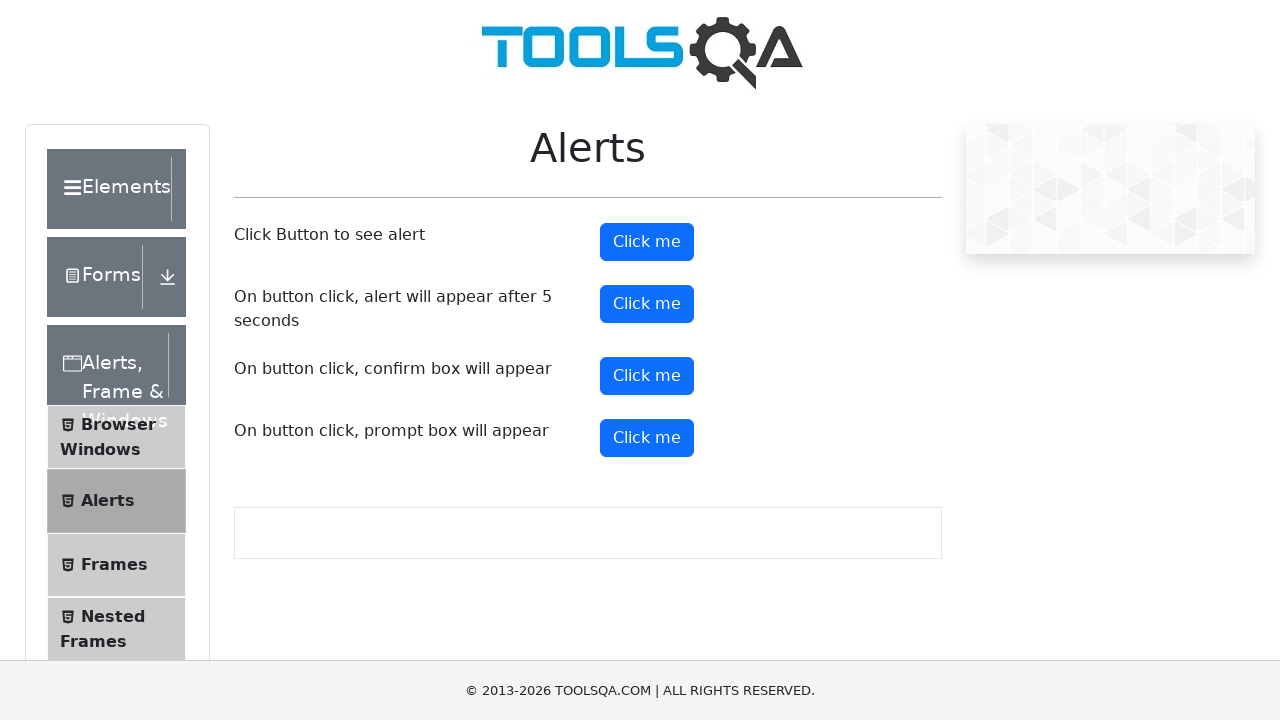

Set up dialog handler to accept prompt with 'Hello'
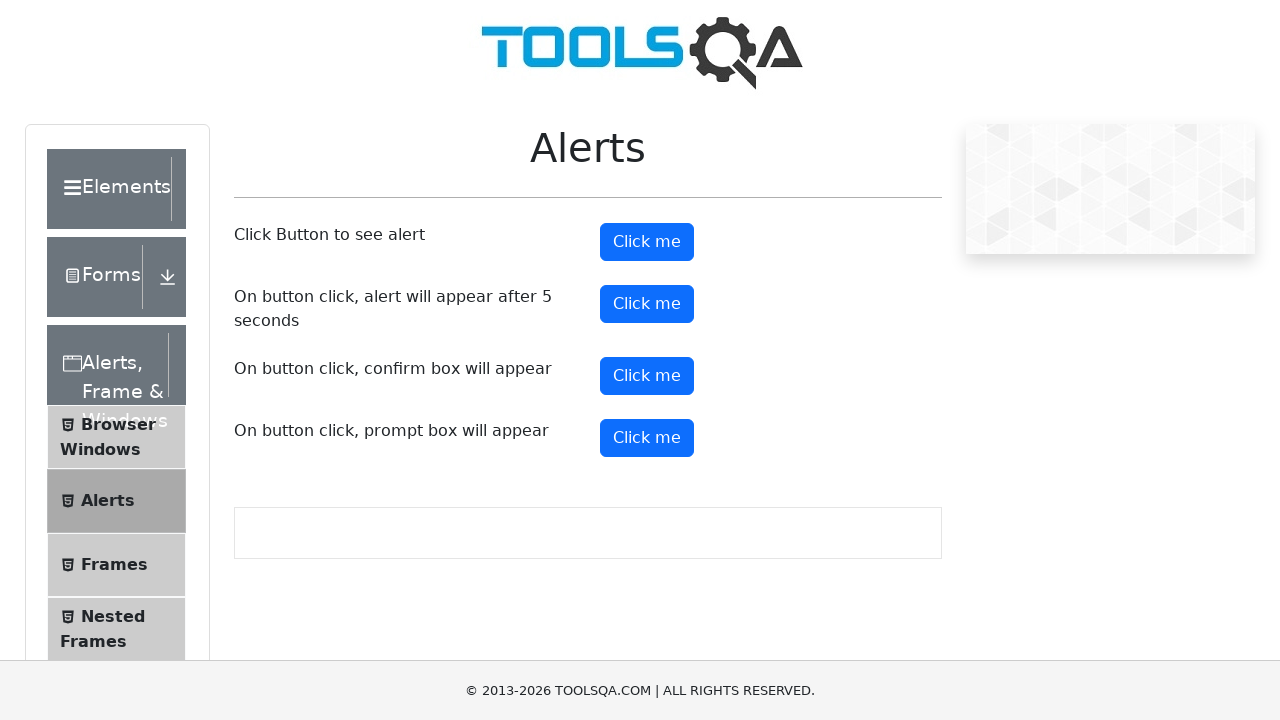

Clicked prompt button to trigger dialog at (647, 438) on #promtButton
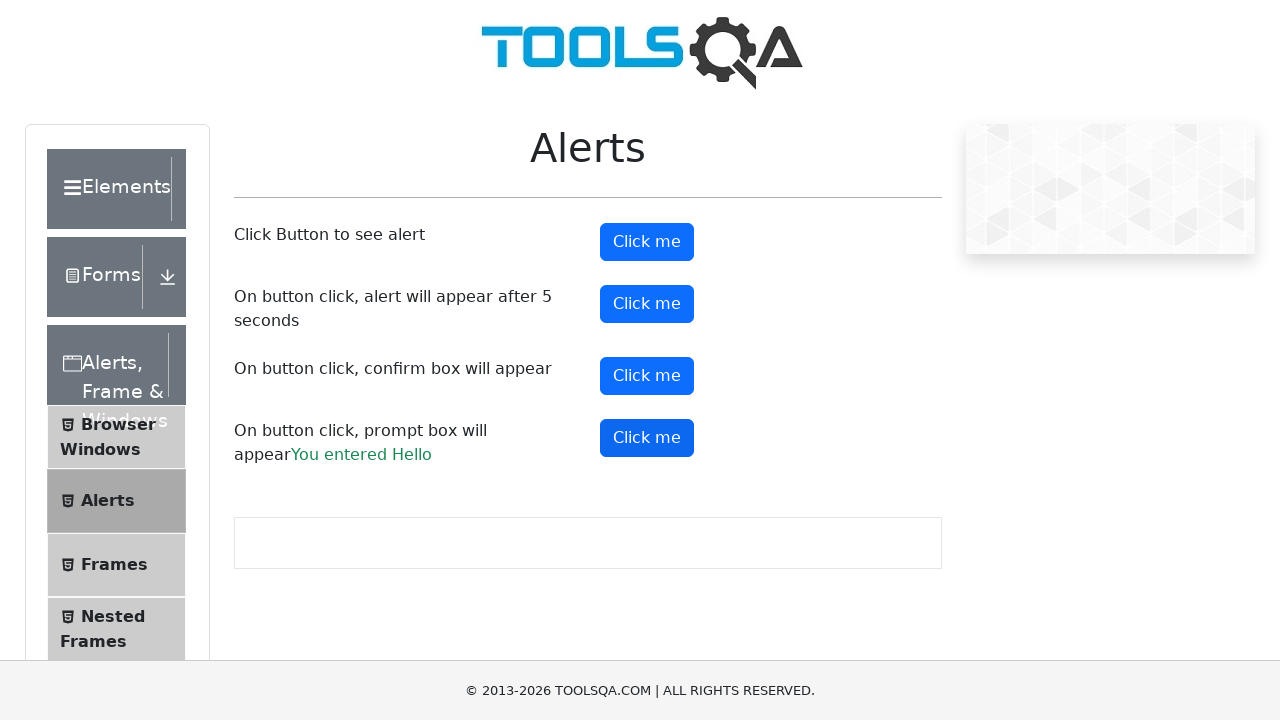

Prompt result element appeared on page
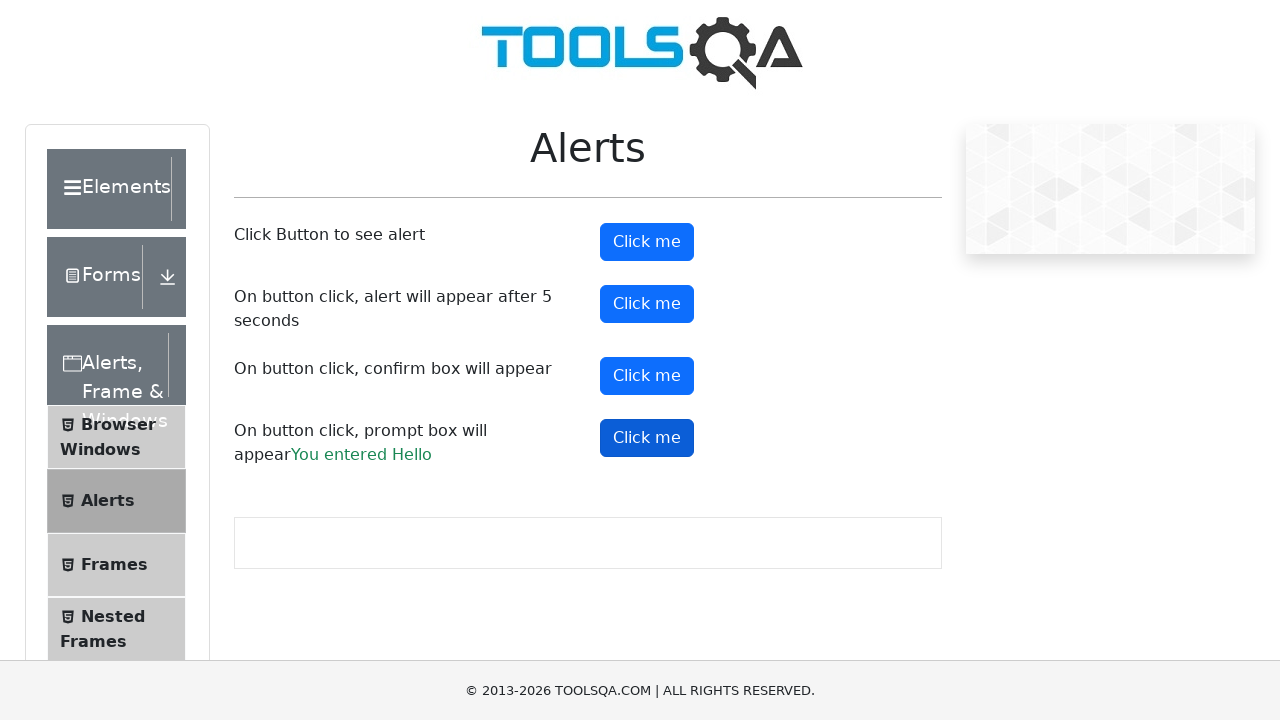

Retrieved text content from prompt result element
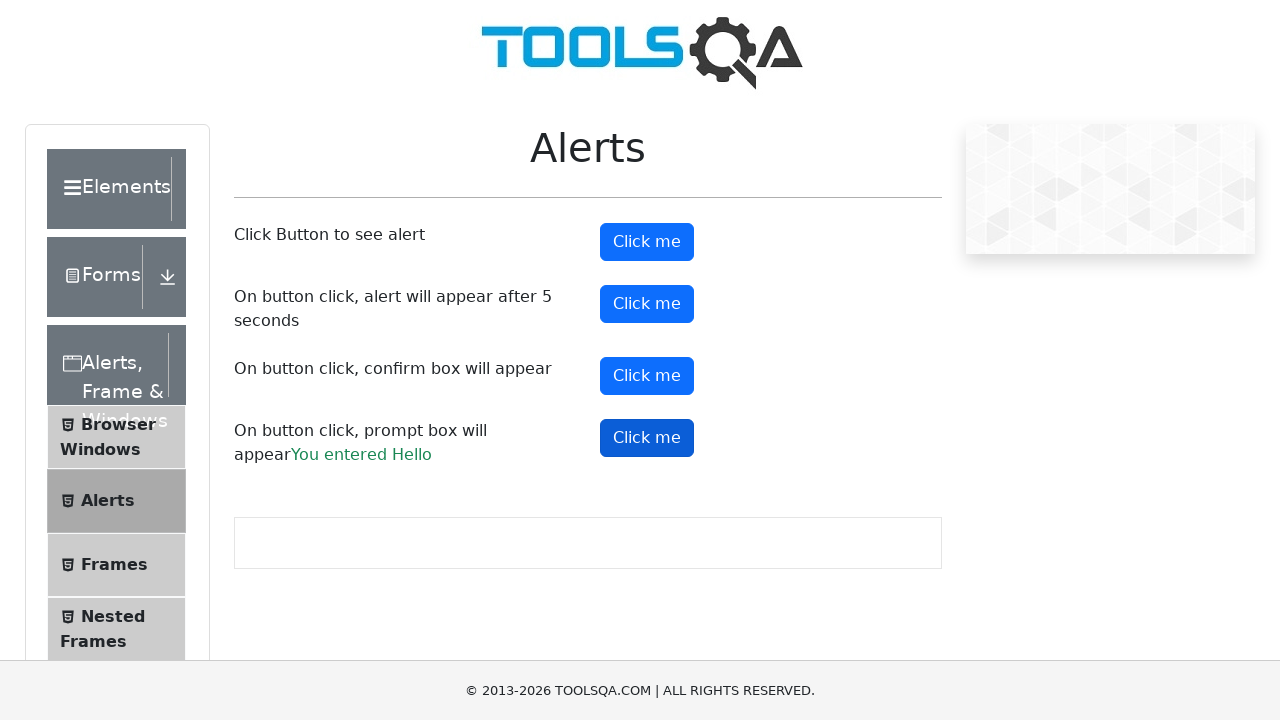

Verified that entered text 'Hello' is displayed in result
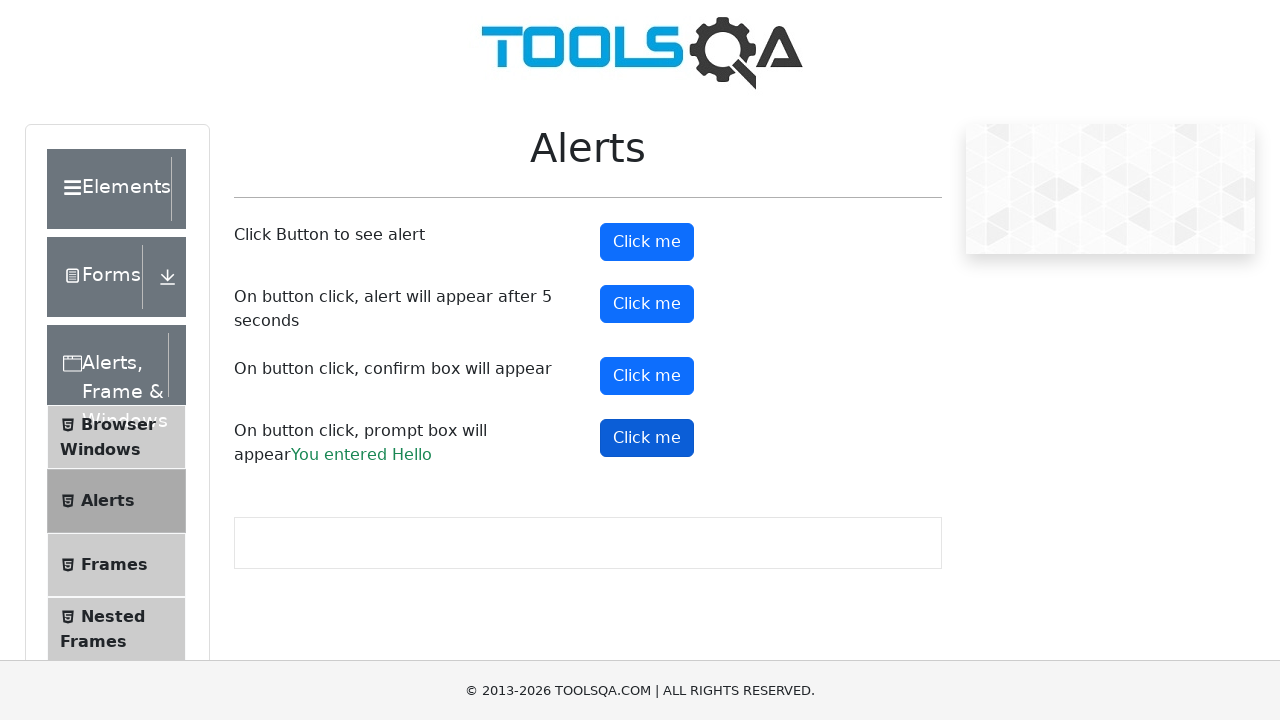

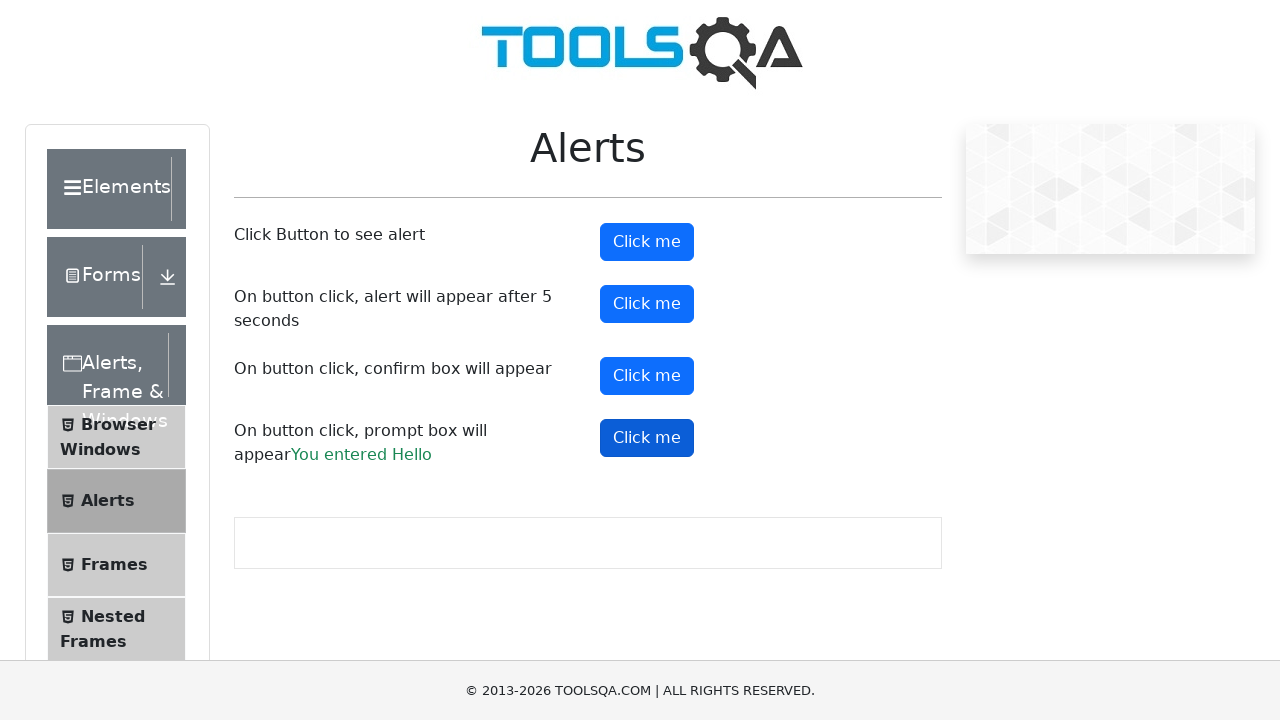